Tests infinite scroll functionality by continuously scrolling down the page until reaching the bottom

Starting URL: https://the-internet.herokuapp.com/infinite_scroll

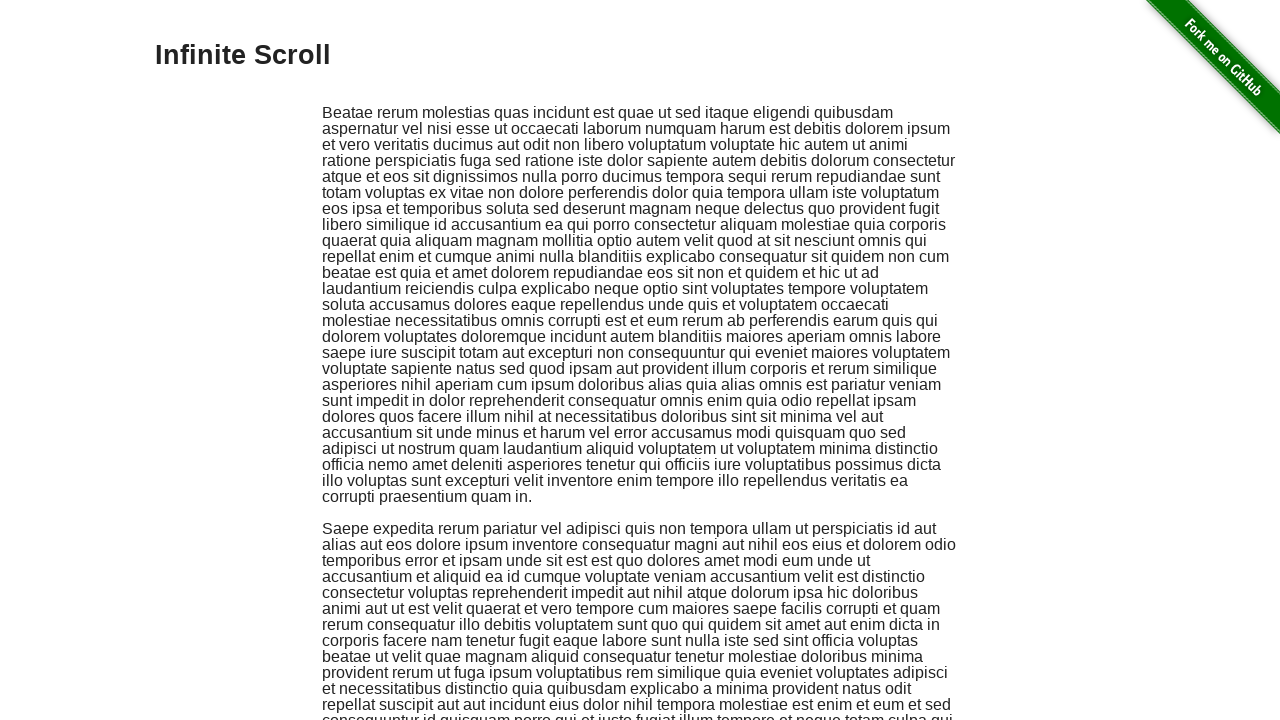

Scrolled to bottom of page (iteration 1/5)
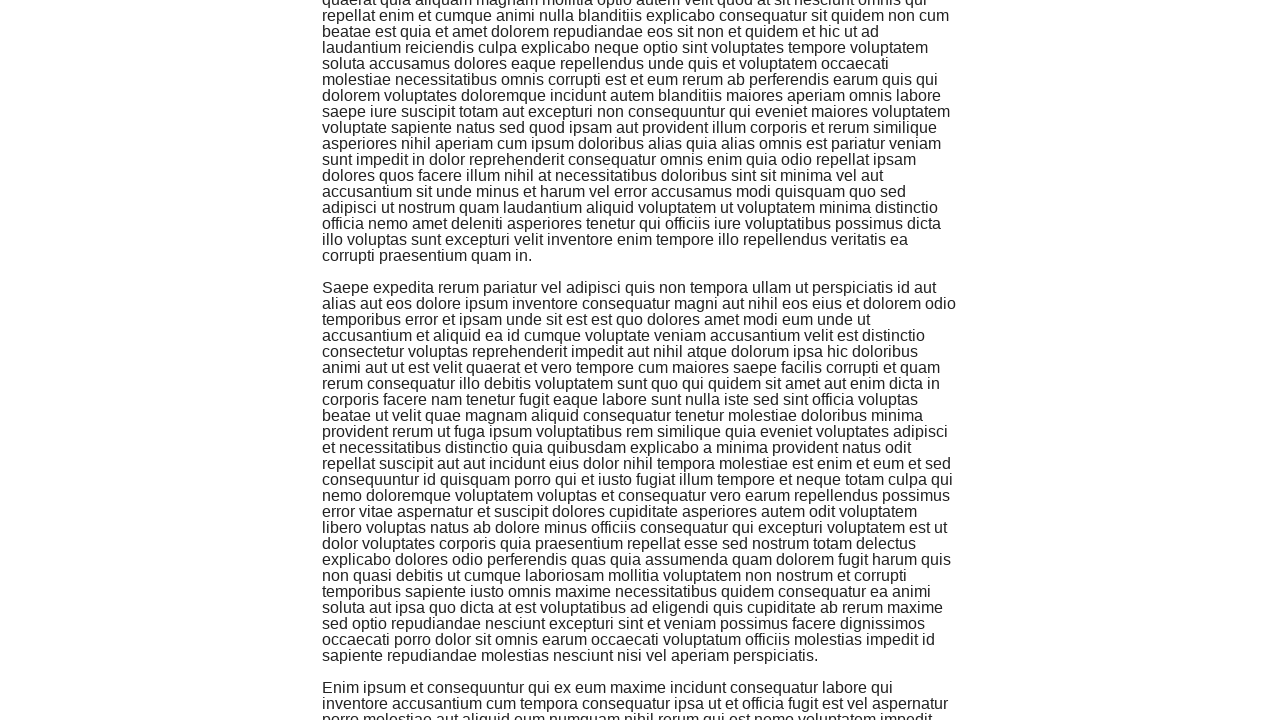

Waited 1 second for new content to load
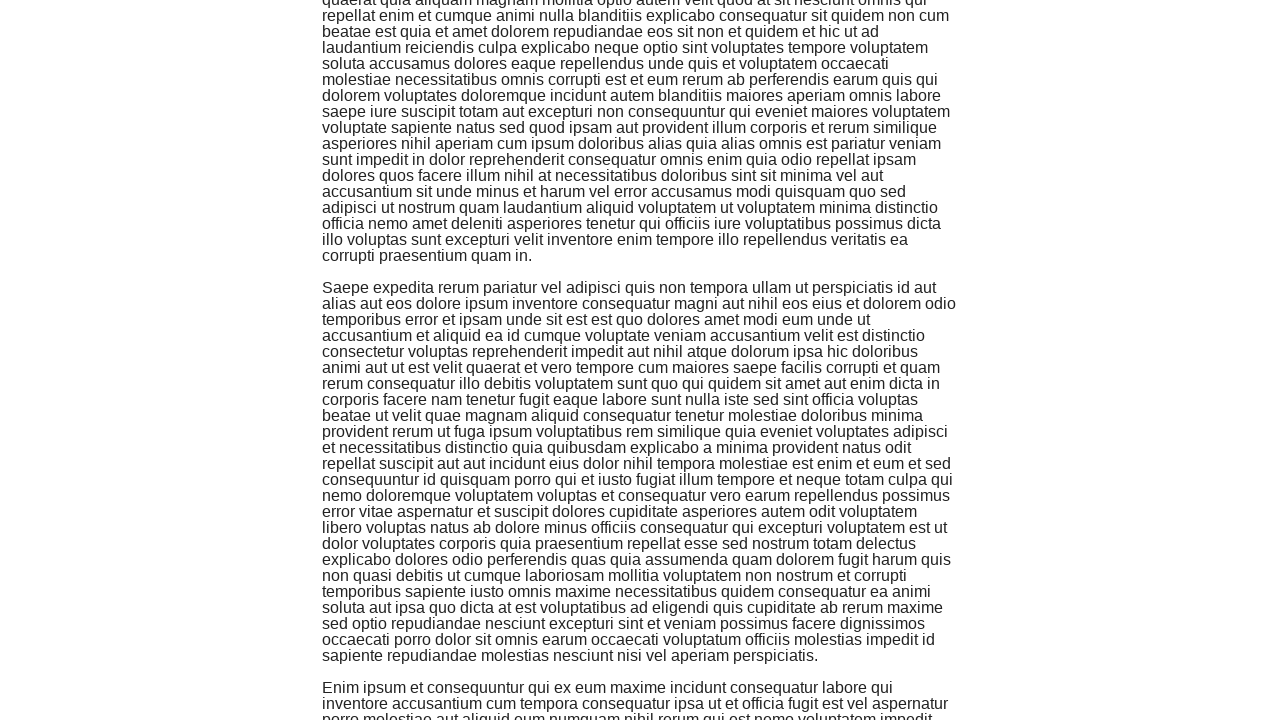

Scrolled to bottom of page (iteration 2/5)
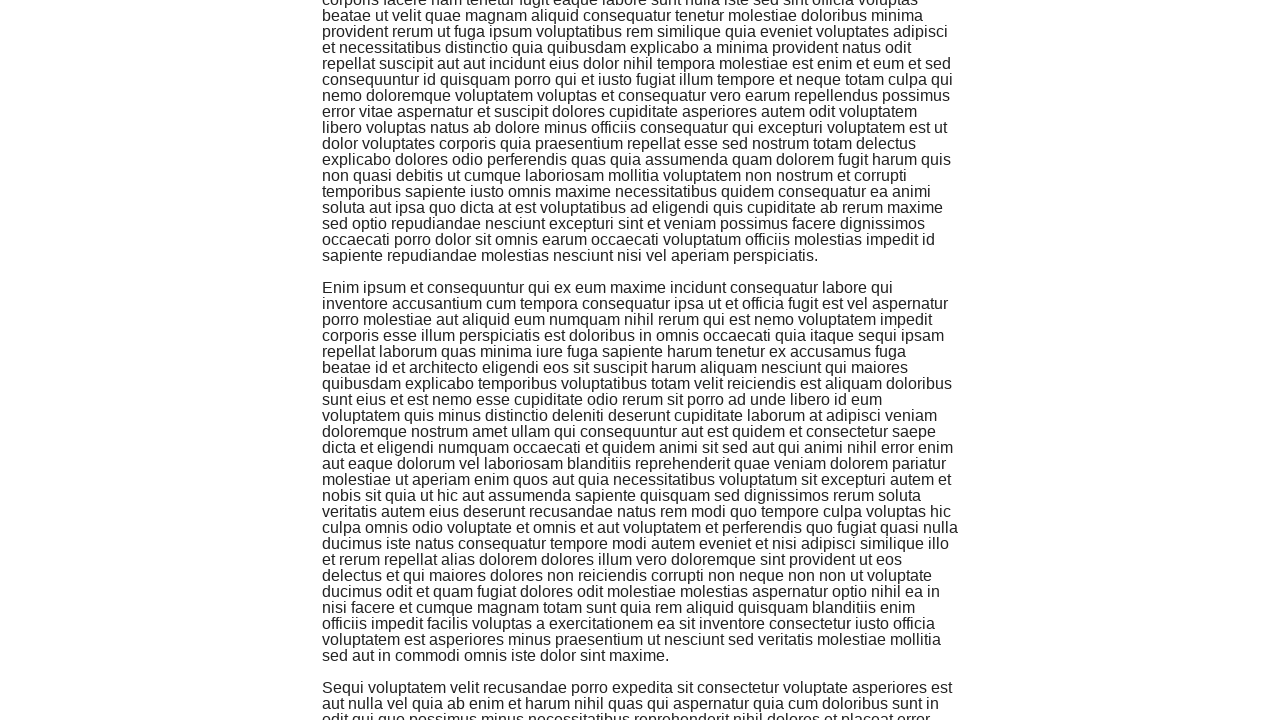

Waited 1 second for new content to load
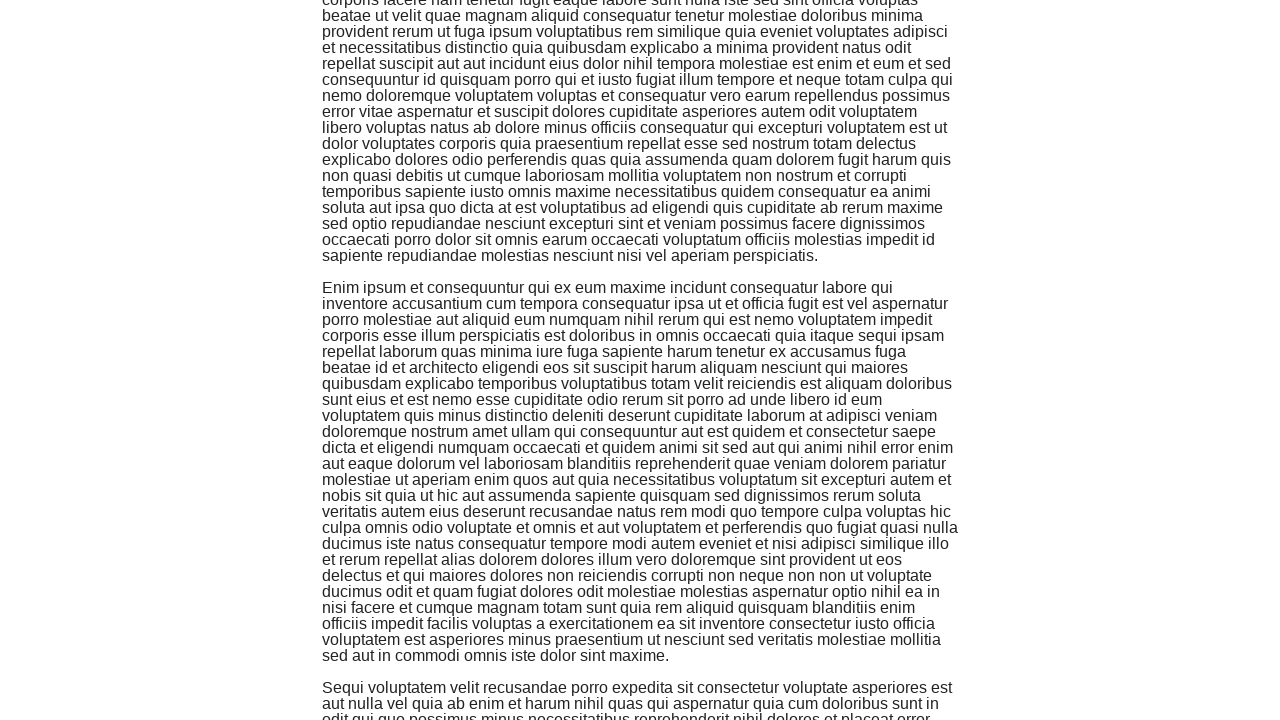

Scrolled to bottom of page (iteration 3/5)
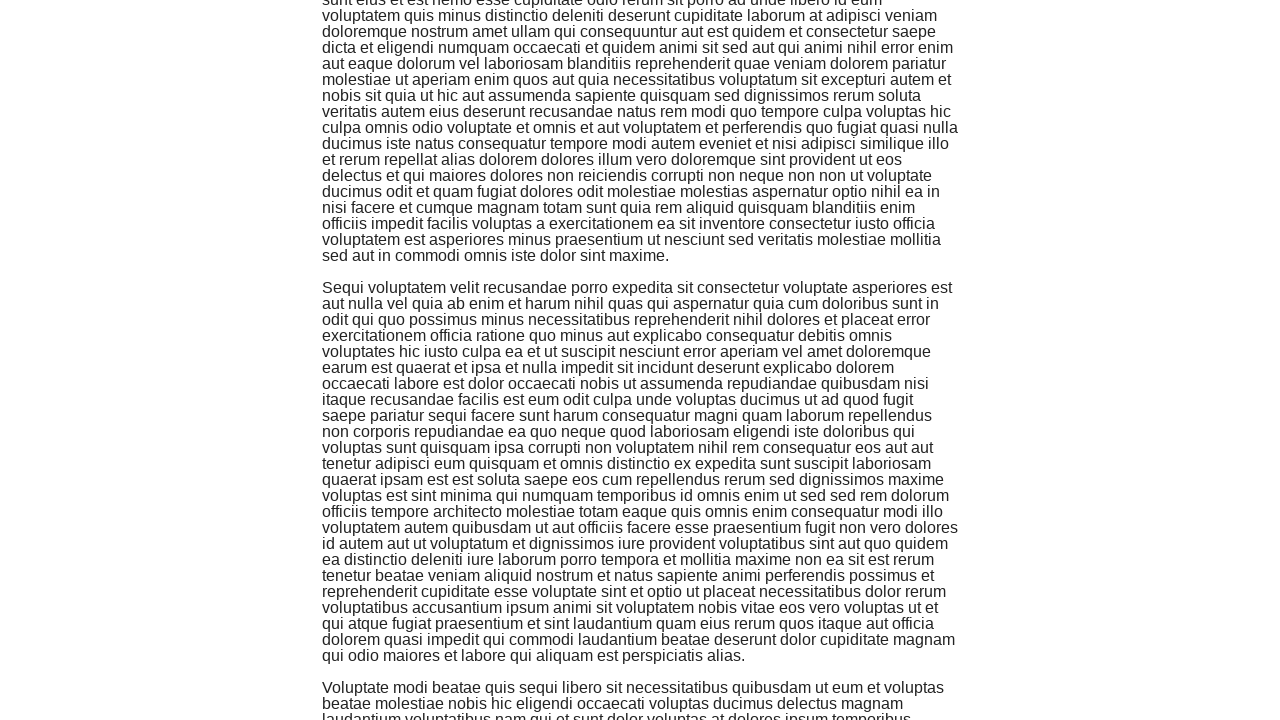

Waited 1 second for new content to load
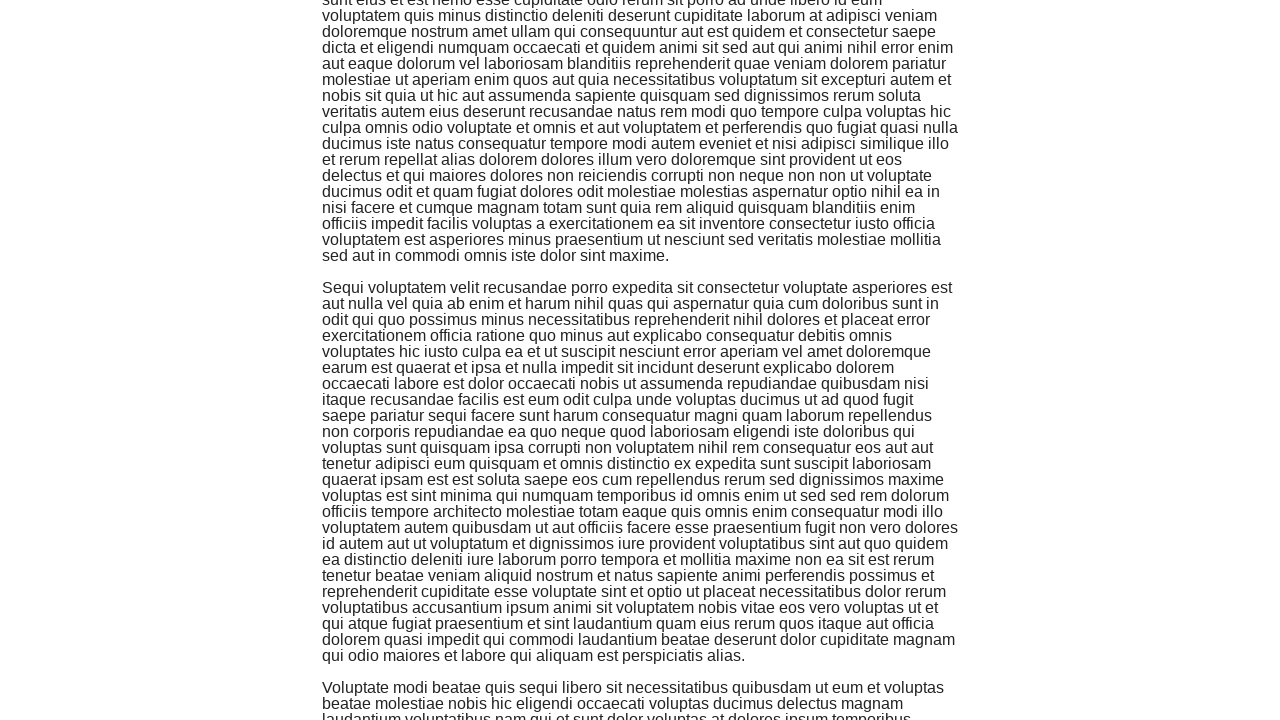

Scrolled to bottom of page (iteration 4/5)
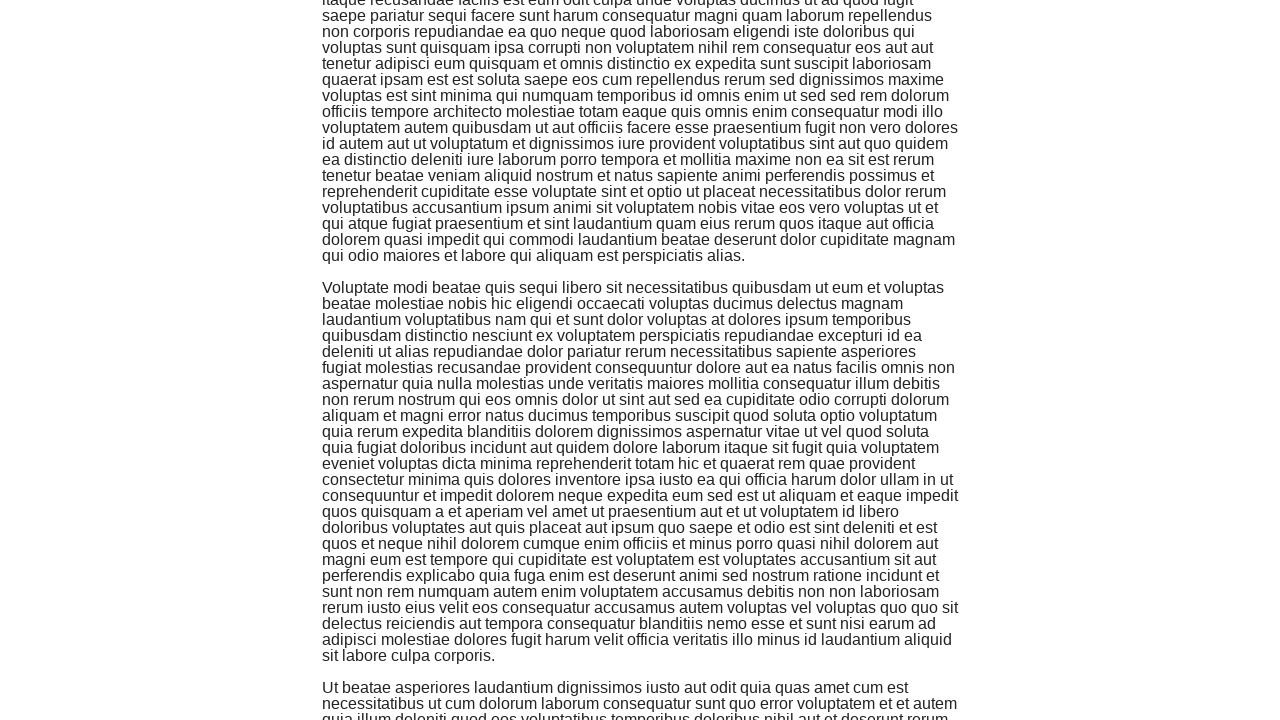

Waited 1 second for new content to load
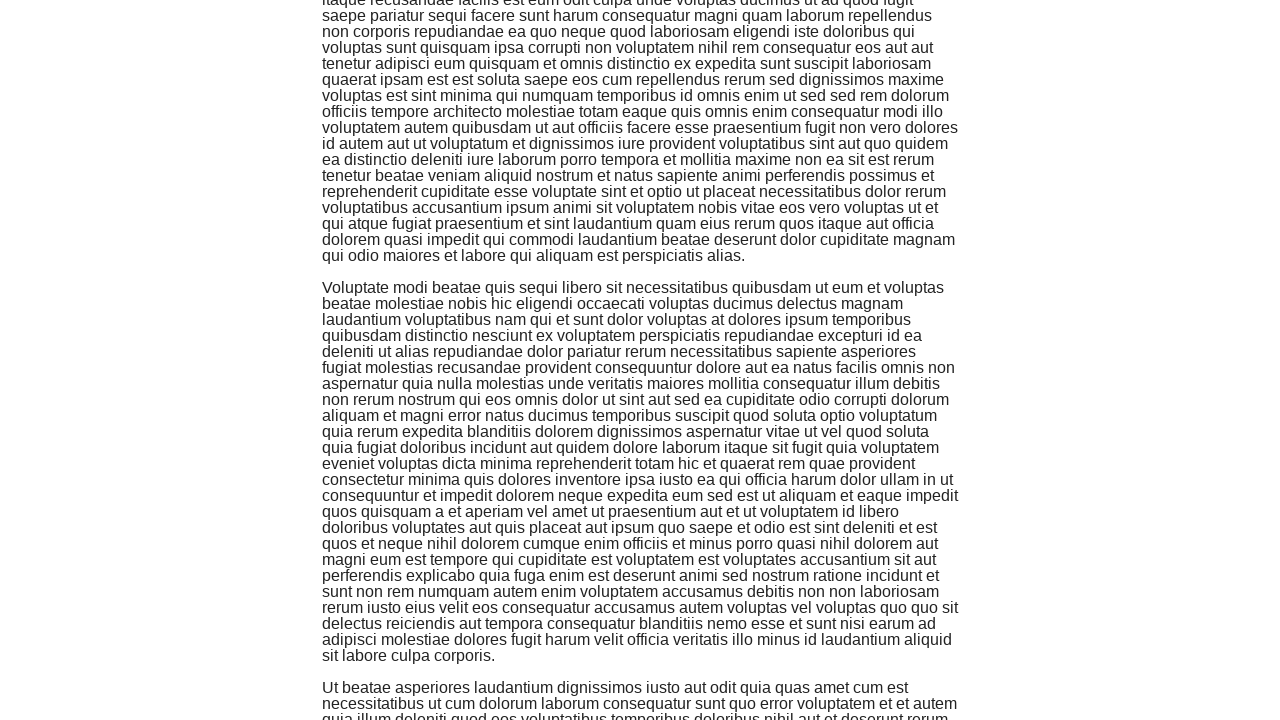

Scrolled to bottom of page (iteration 5/5)
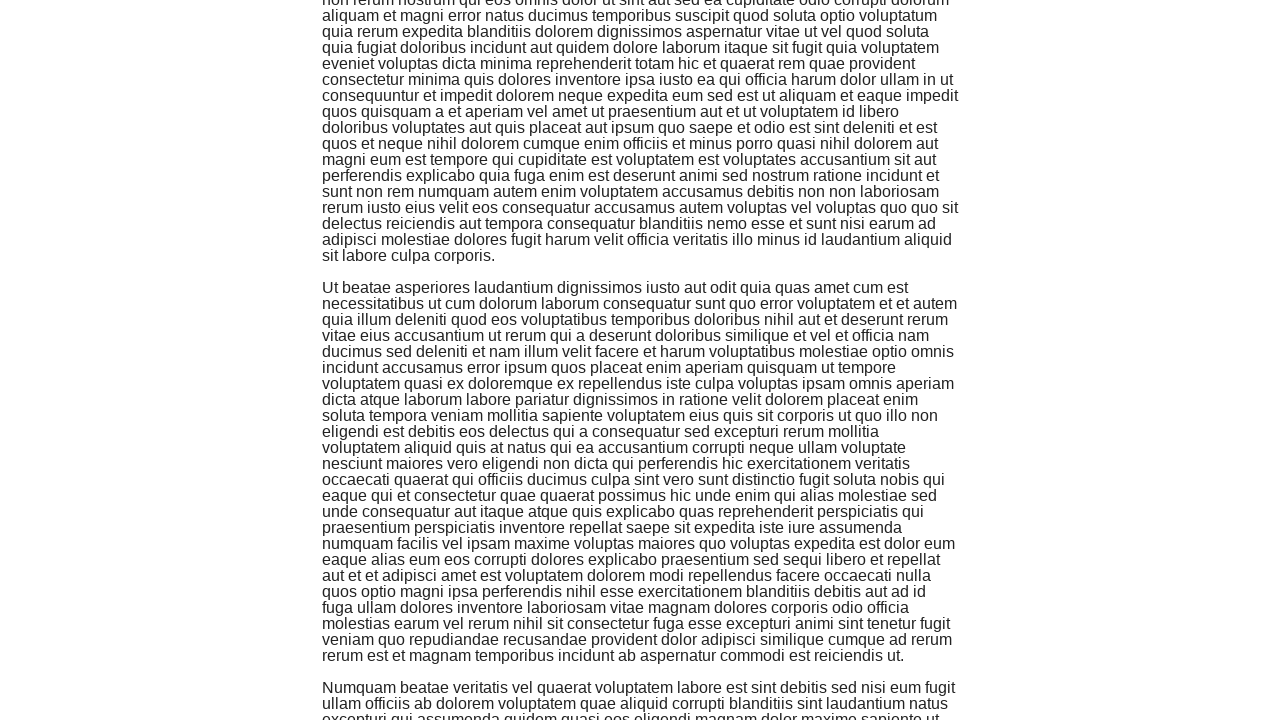

Waited 1 second for new content to load
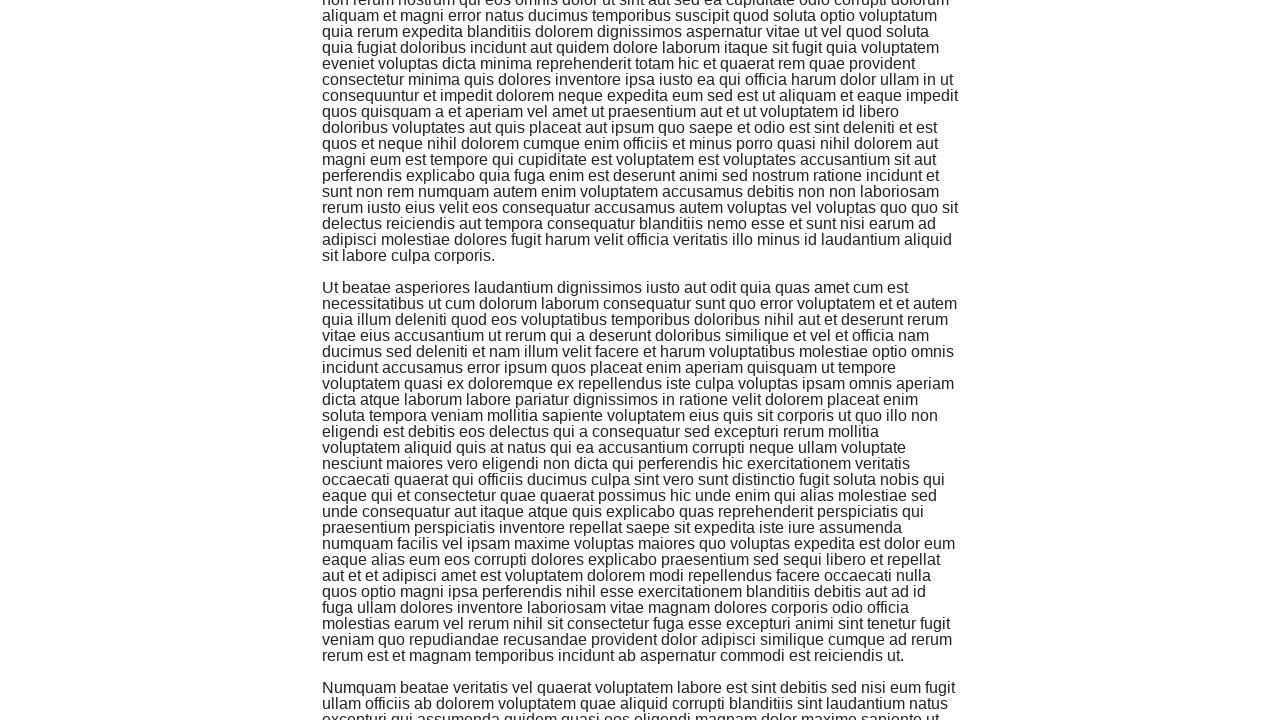

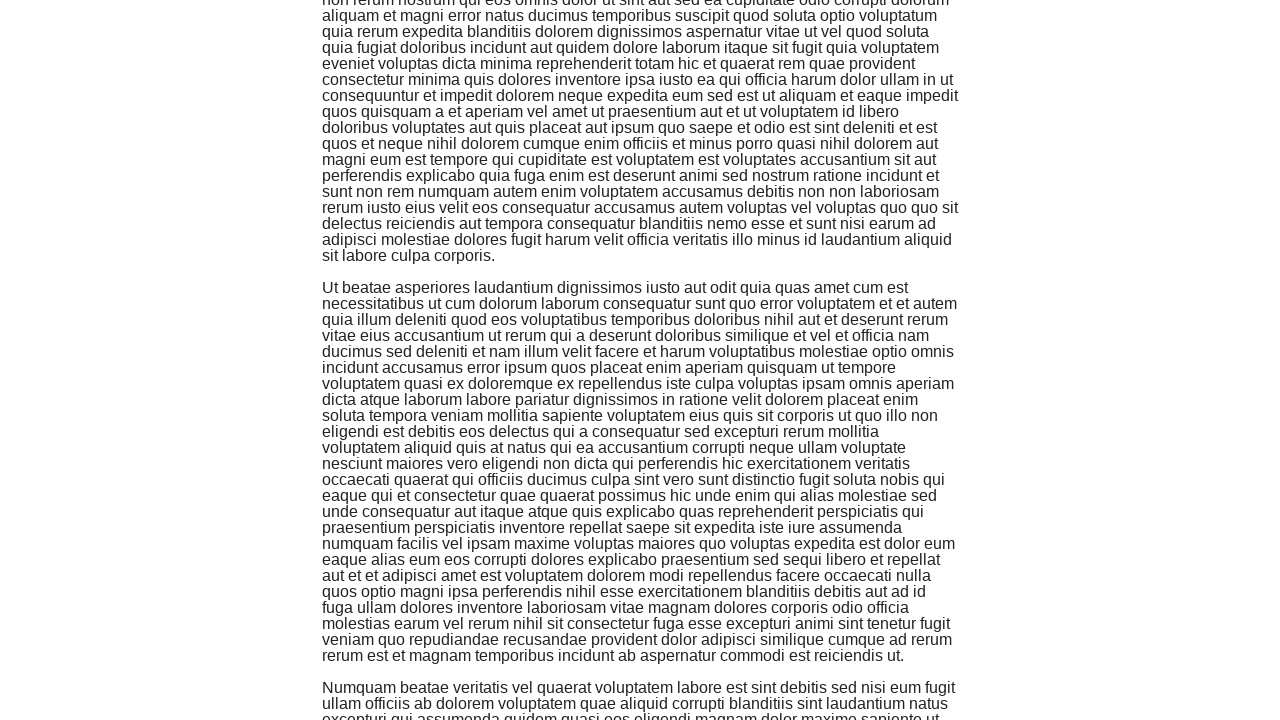